Navigates to the Greens Technology website and maximizes the browser window to verify the page loads correctly.

Starting URL: http://www.greenstechnologys.com/

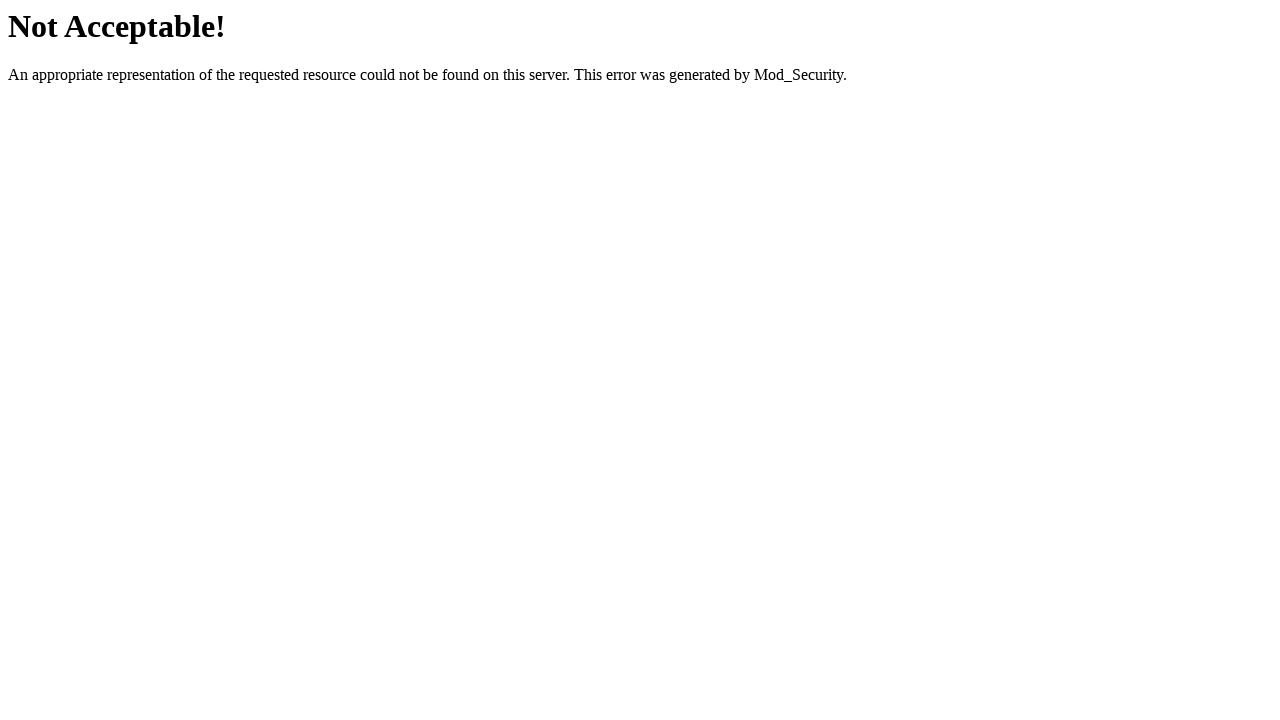

Navigated to Greens Technology website
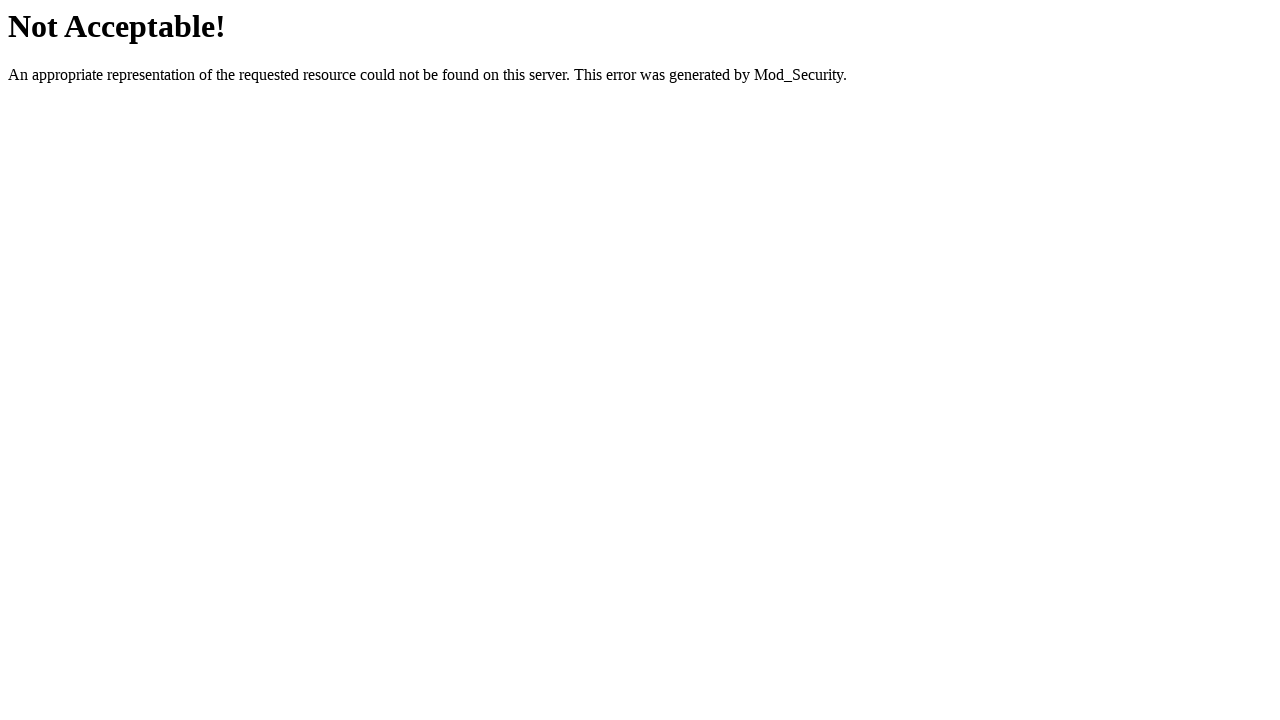

Maximized browser window to 1920x1080
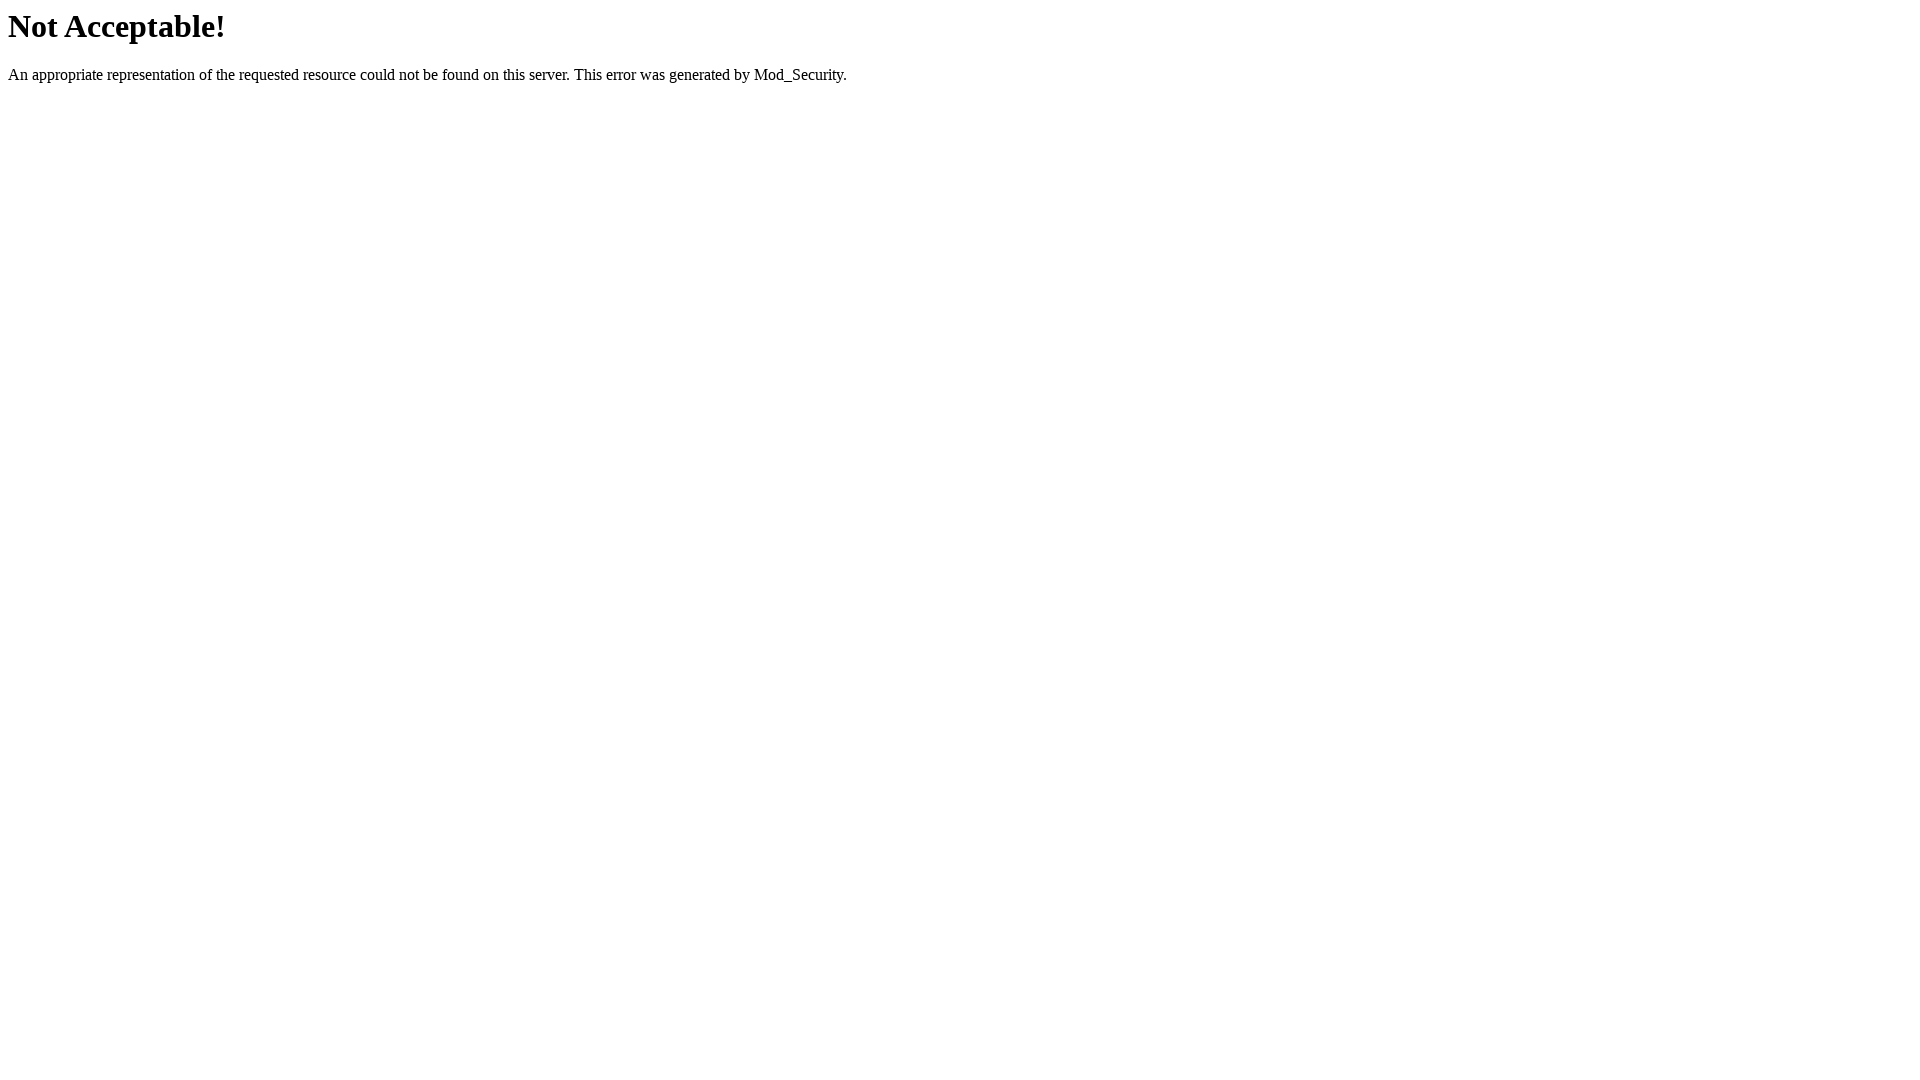

Page fully loaded
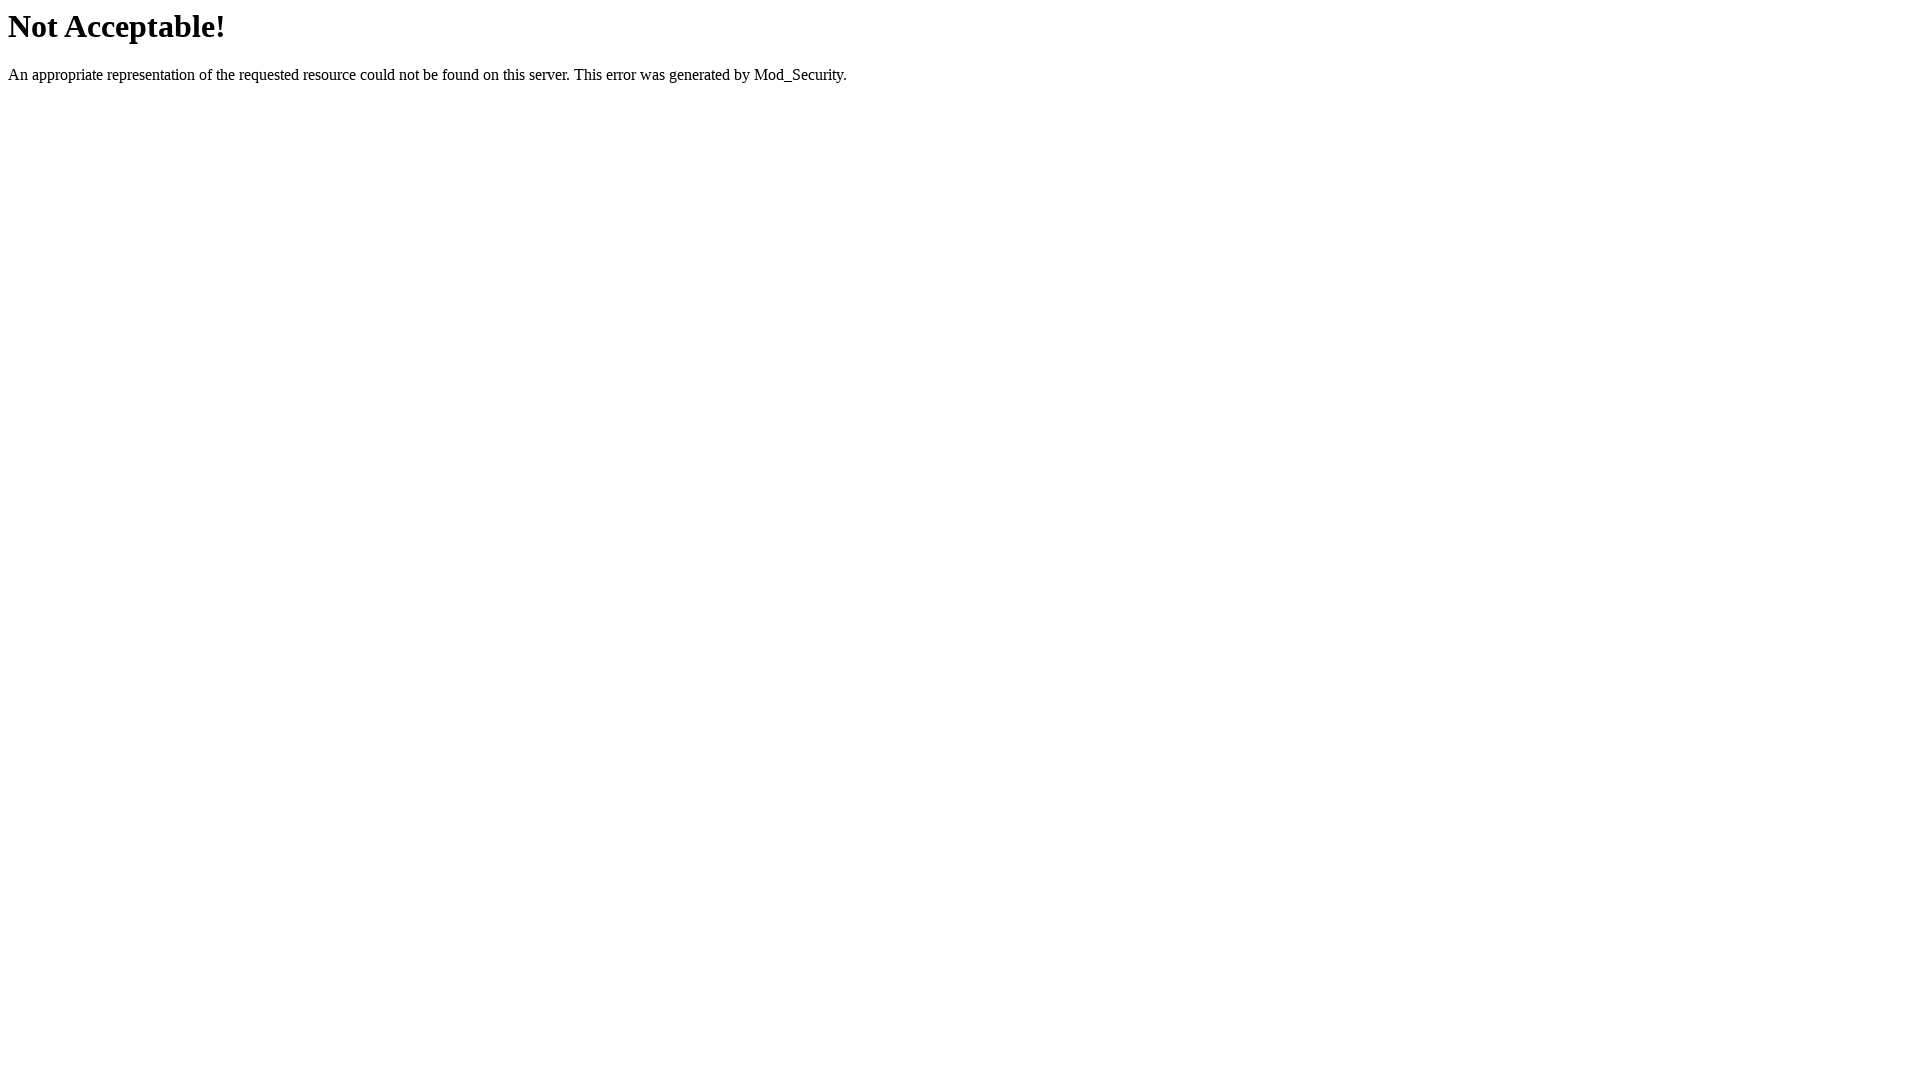

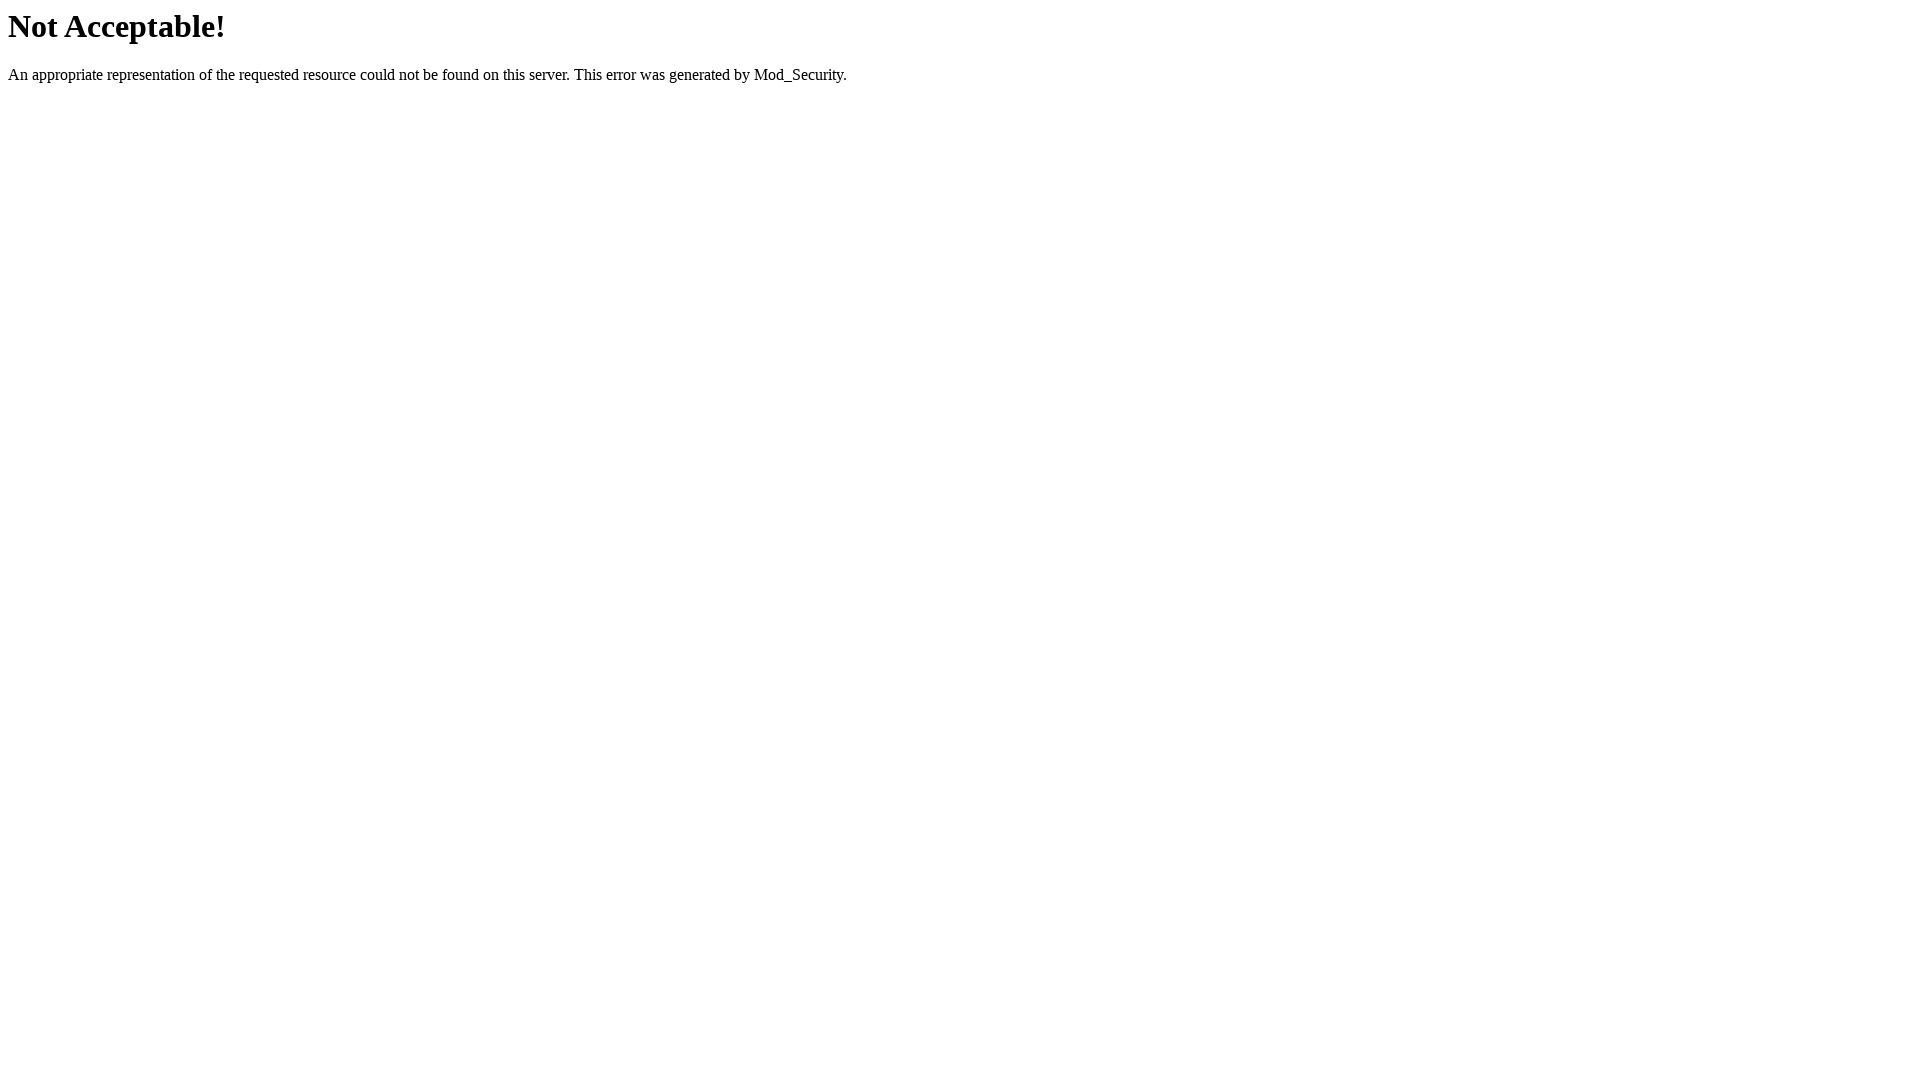